Tests adding two products to the cart and verifies the cart displays "2 items"

Starting URL: http://demostore.supersqa.com

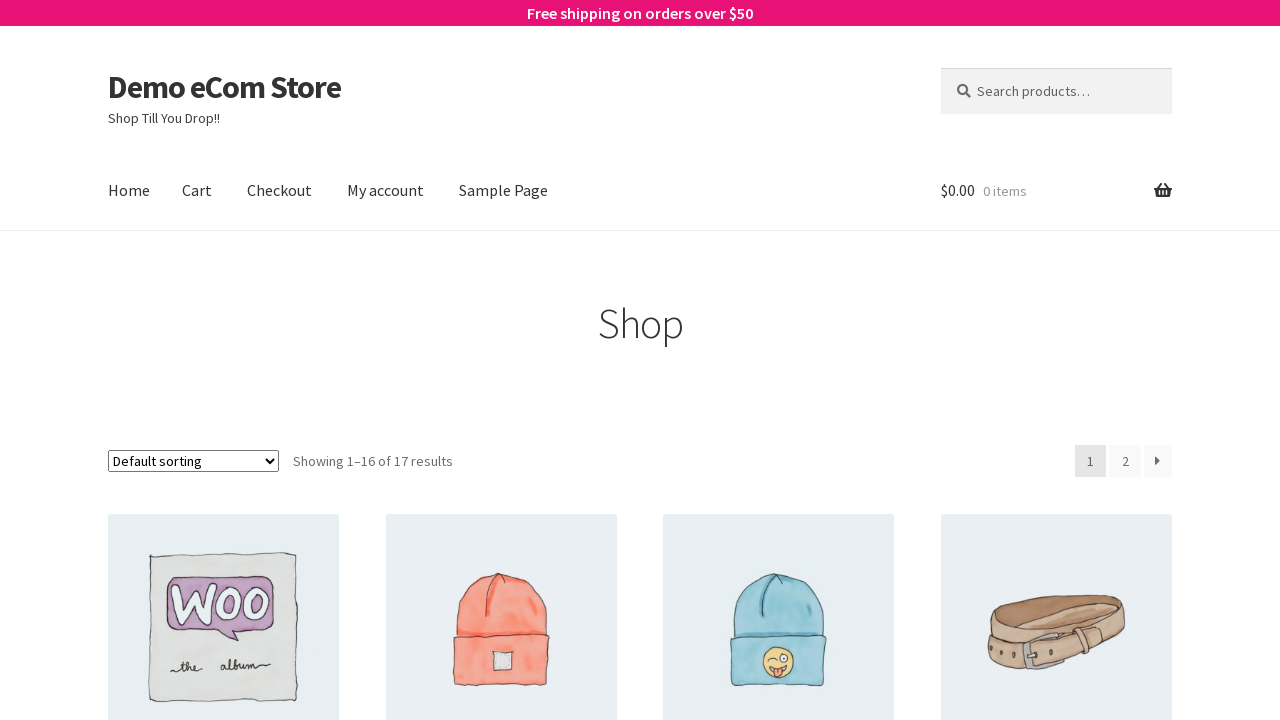

Clicked add to cart button for first product at (224, 360) on li.product:nth-of-type(1) a.add_to_cart_button
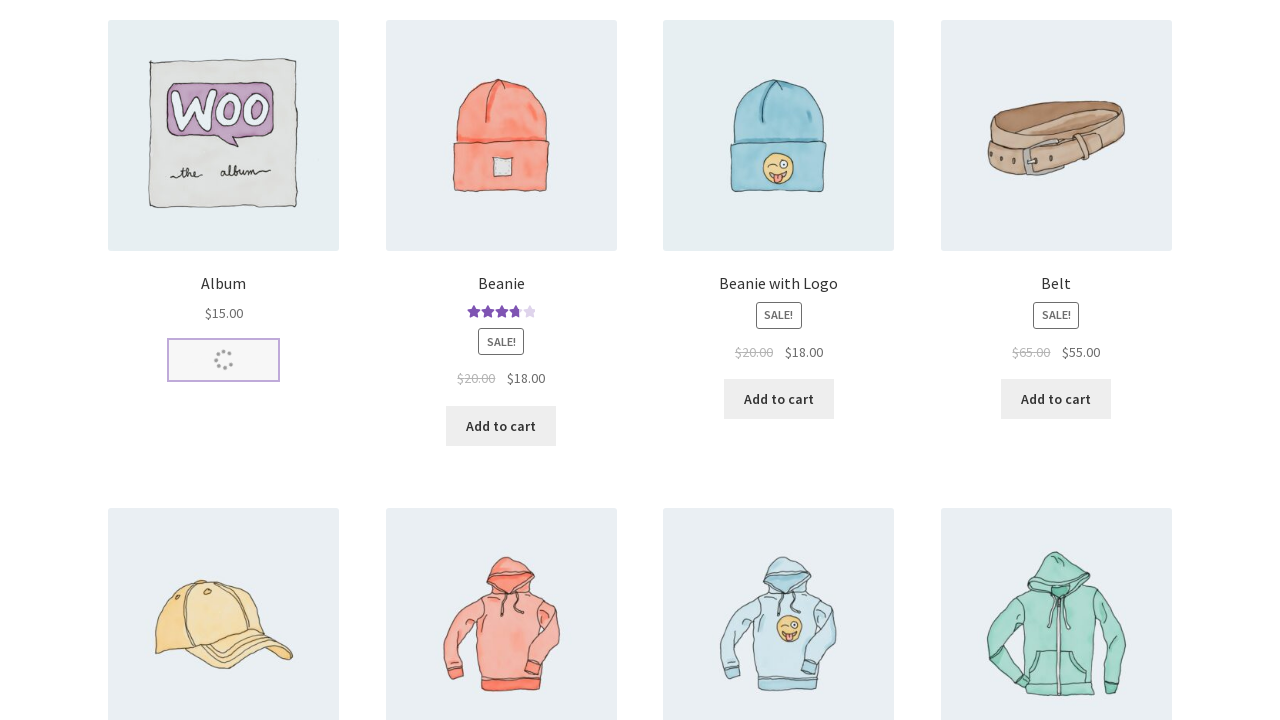

First product added to cart confirmation appeared
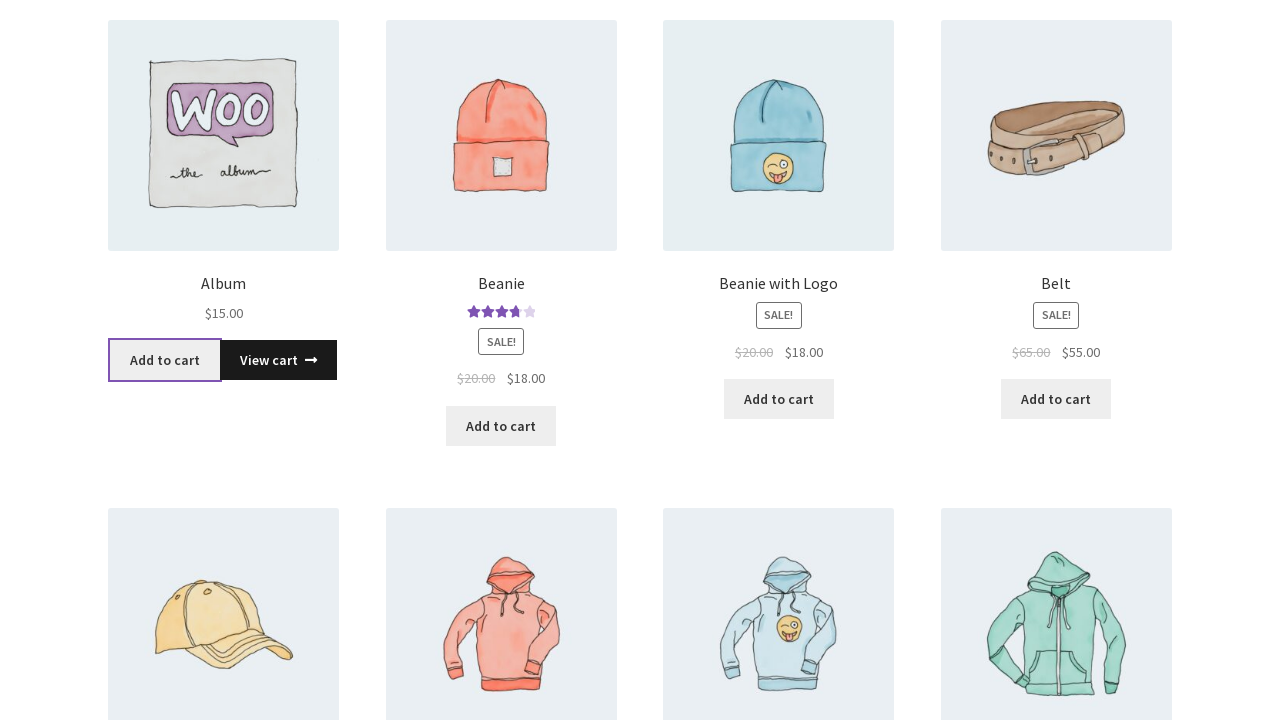

Clicked add to cart button for second product at (501, 426) on li.product:nth-of-type(2) a.add_to_cart_button
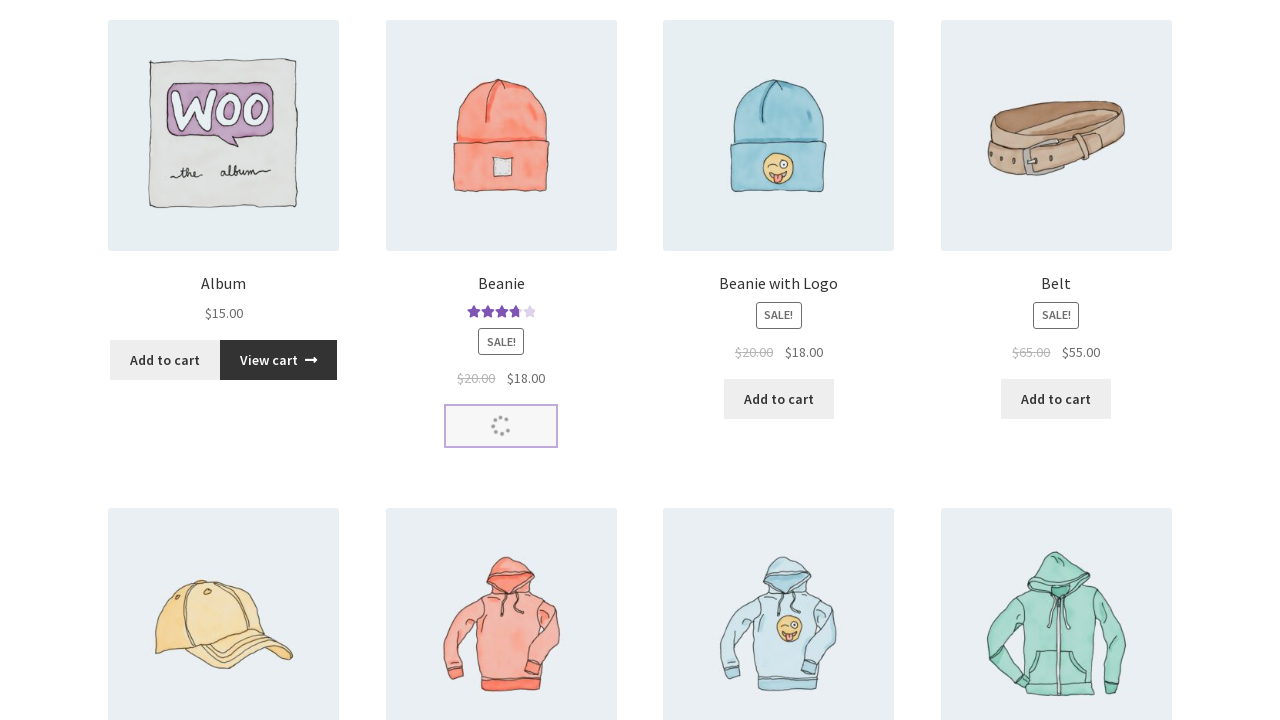

Second product added to cart confirmation appeared
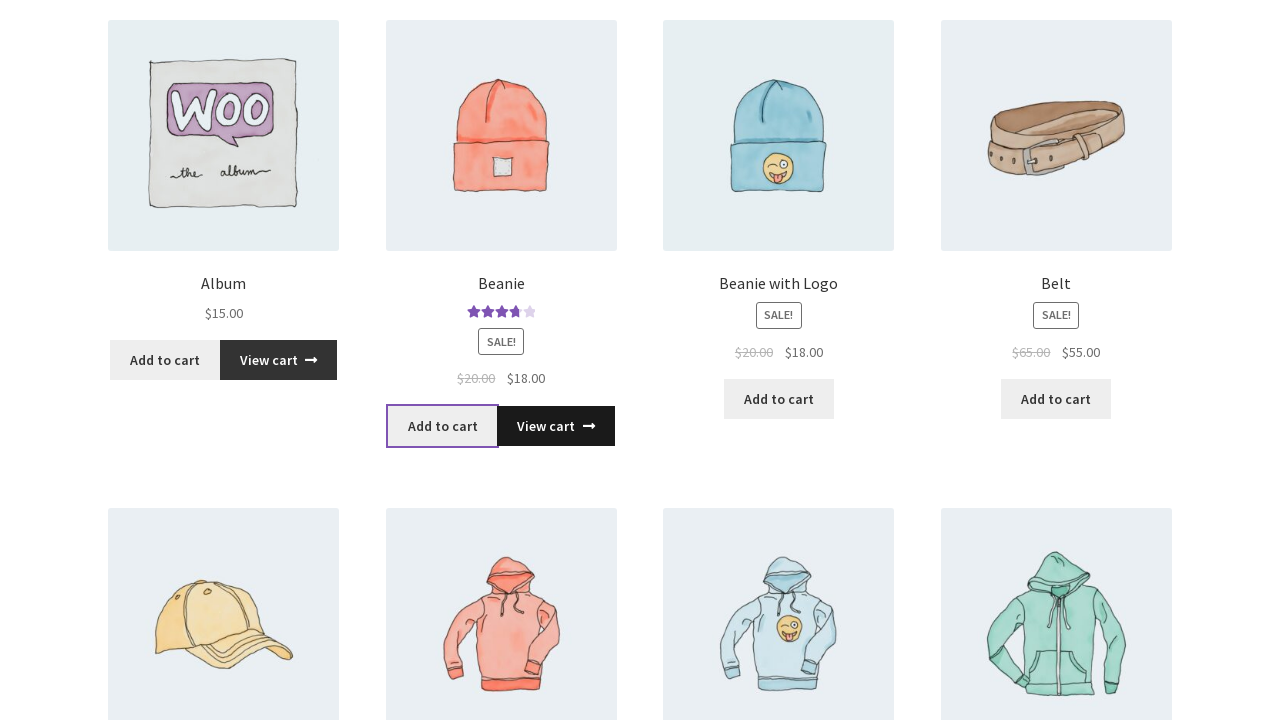

Cart verified to display 2 items
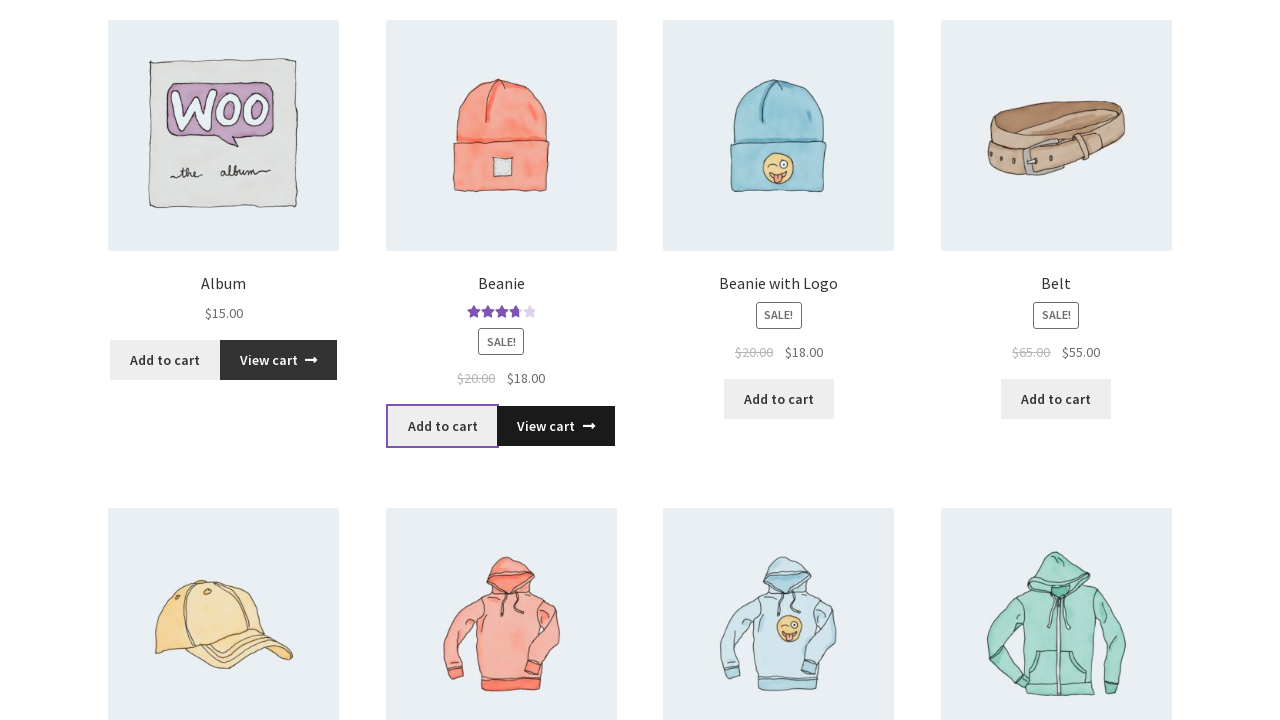

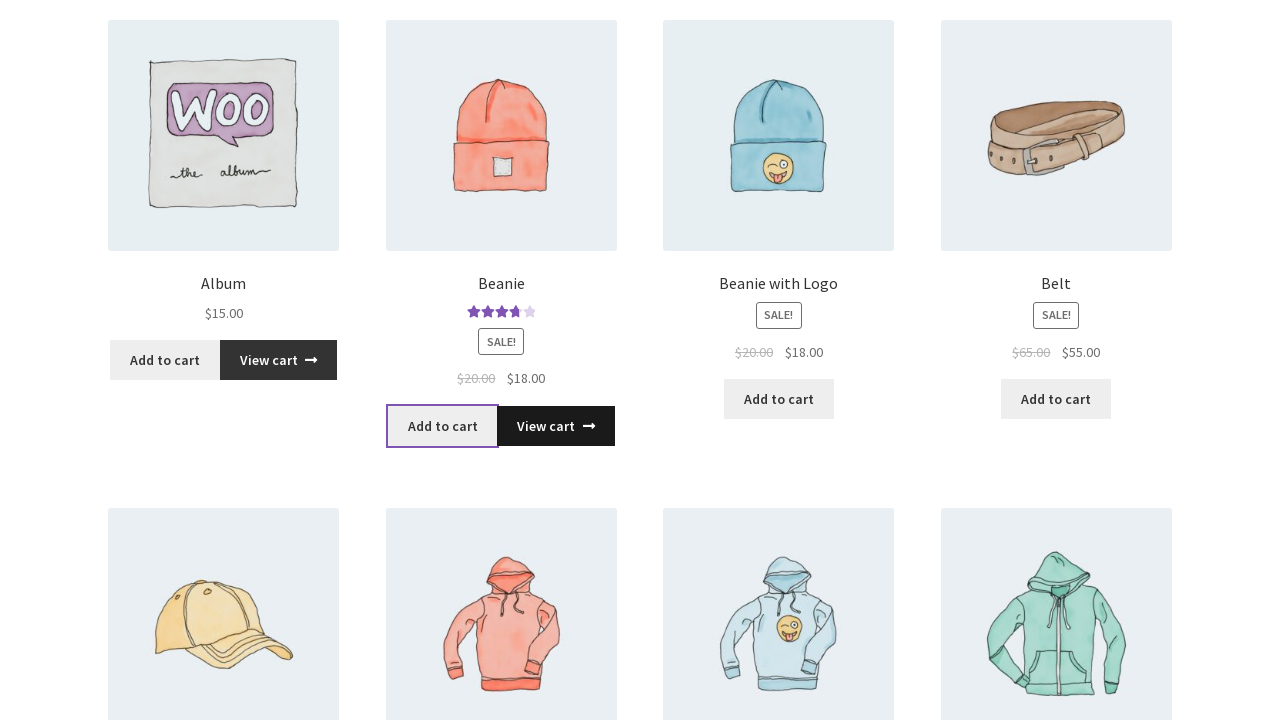